Tests form interaction by filling a name field and selecting a radio button using JavaScript execution

Starting URL: https://testautomationpractice.blogspot.com/

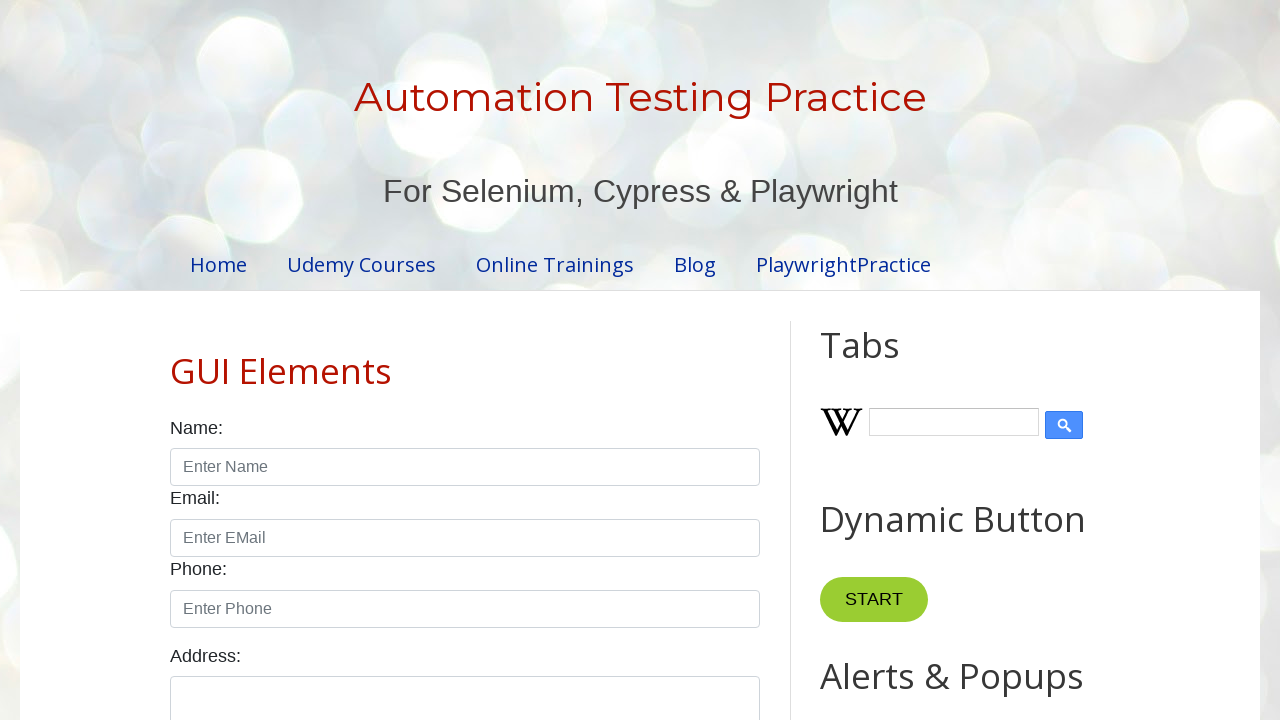

Filled name field with 'john' using JavaScript execution
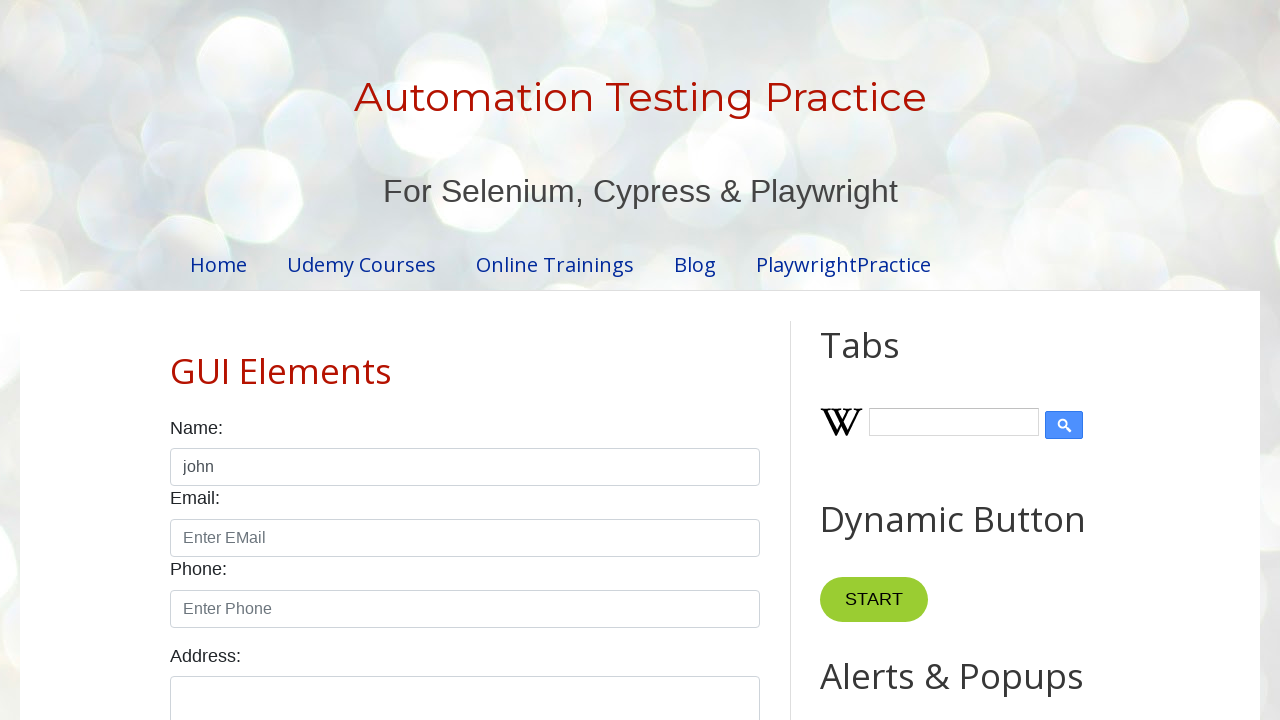

Clicked male radio button using JavaScript execution
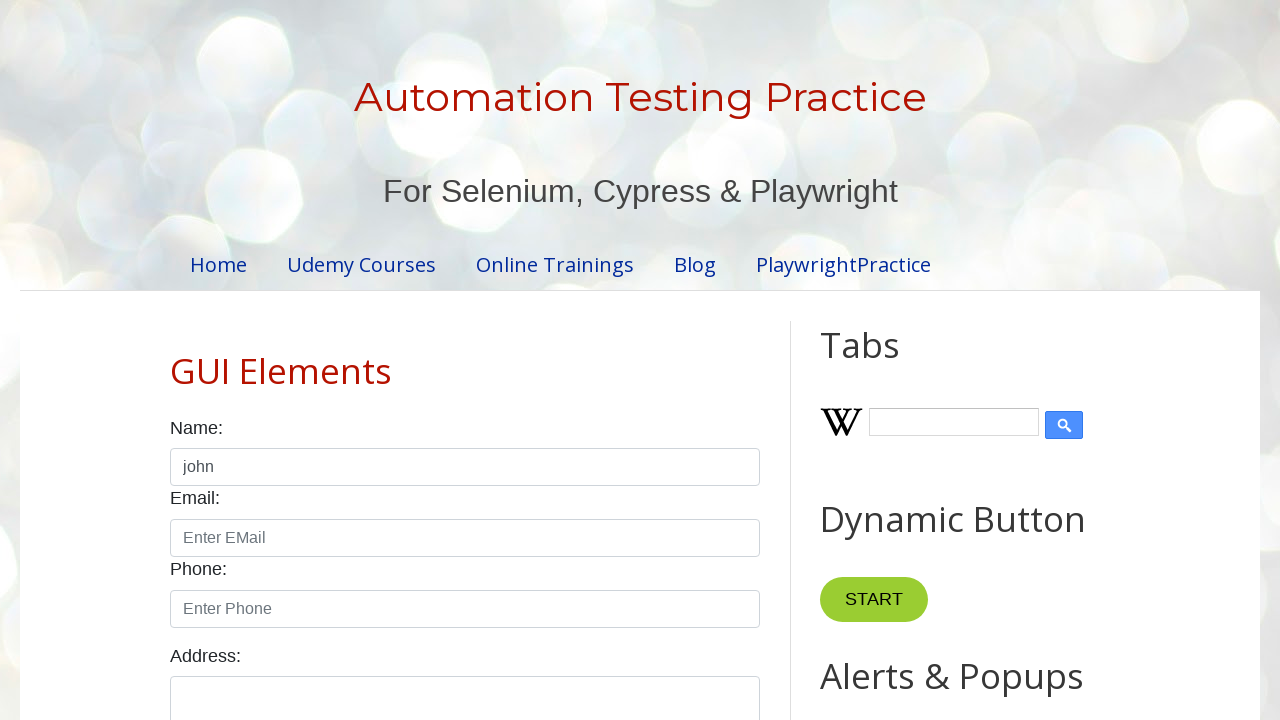

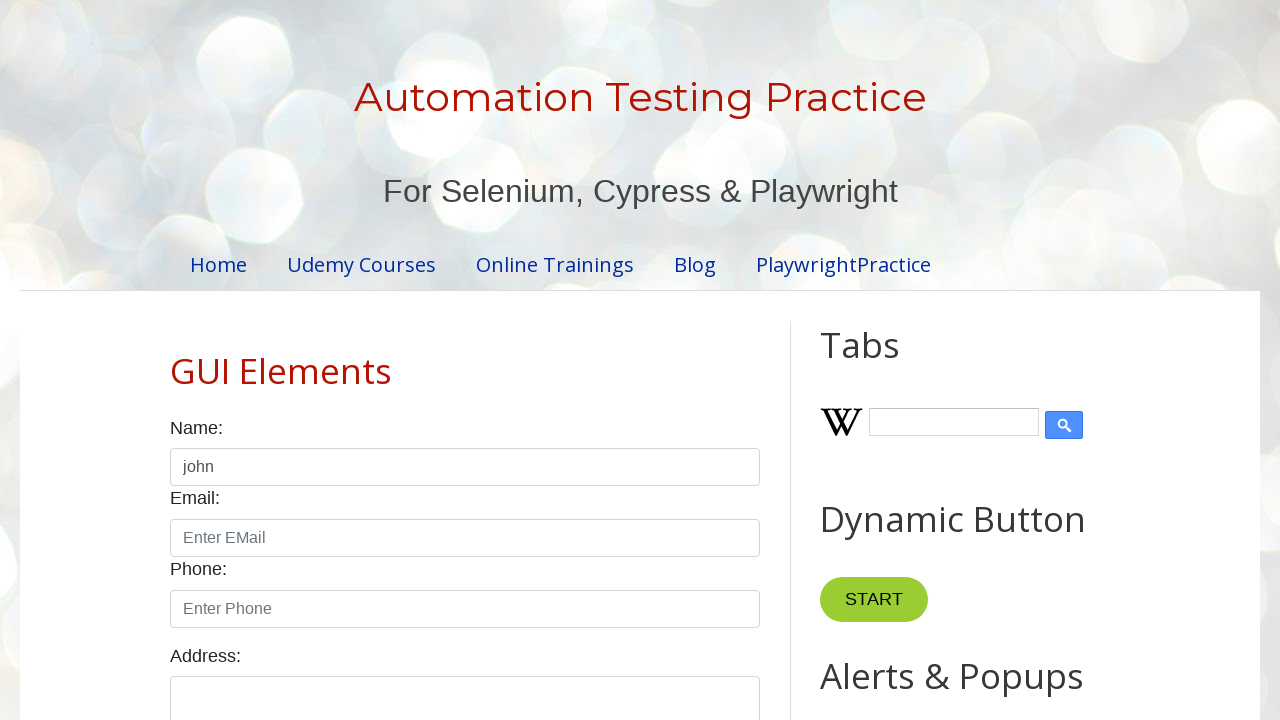